Tests browser window popup handling by opening a new window, switching between parent and child windows, and closing the child window

Starting URL: https://demoqa.com/browser-windows

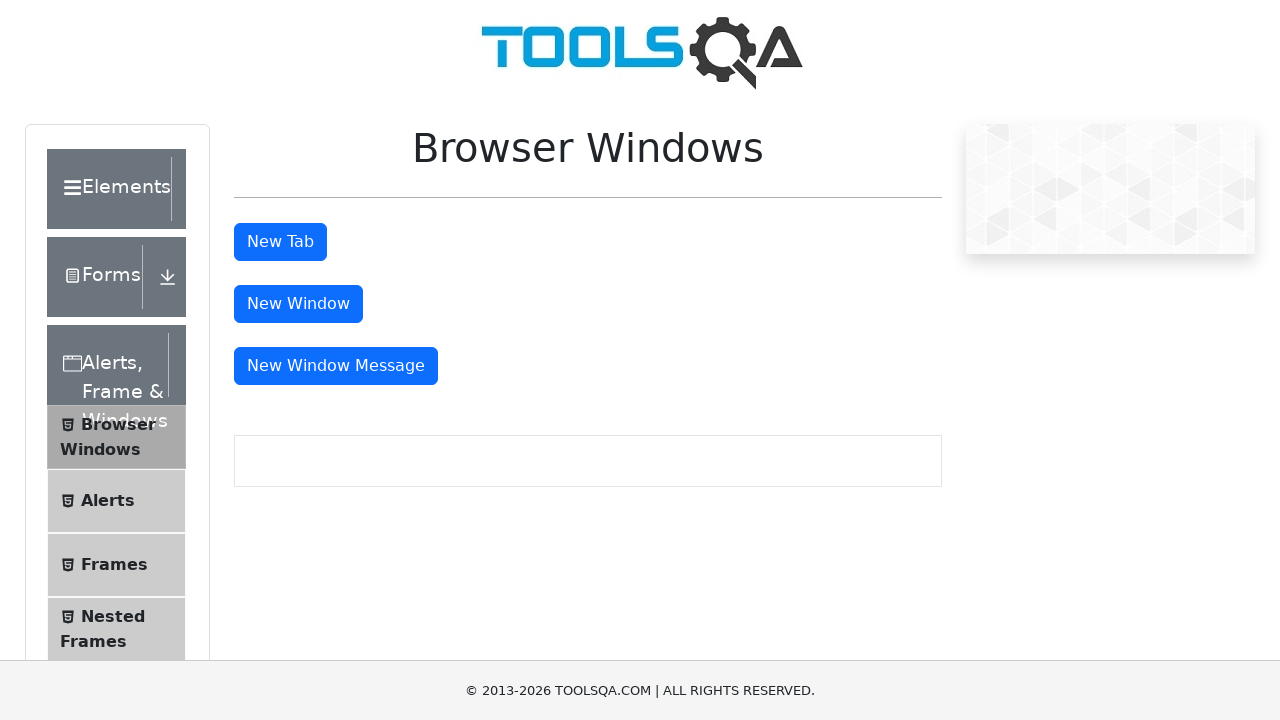

Clicked button to open new window popup at (298, 304) on #windowButton
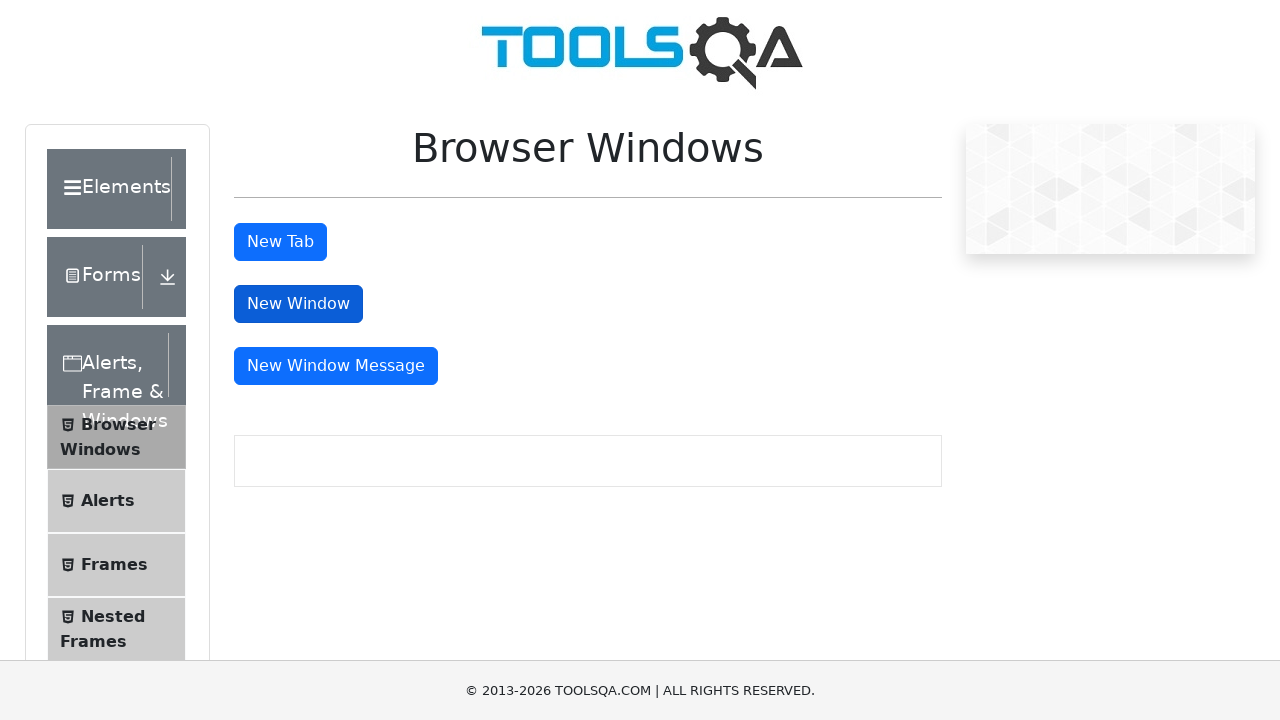

Child window loaded successfully
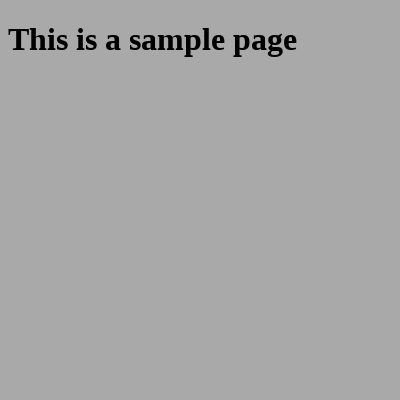

Retrieved child window title: 
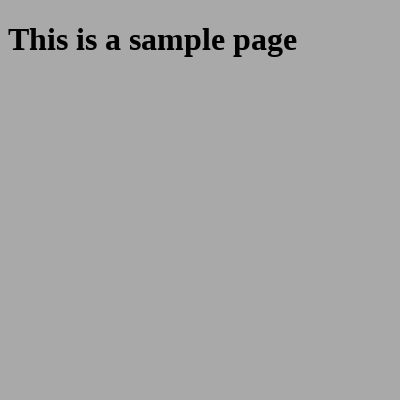

Closed child window
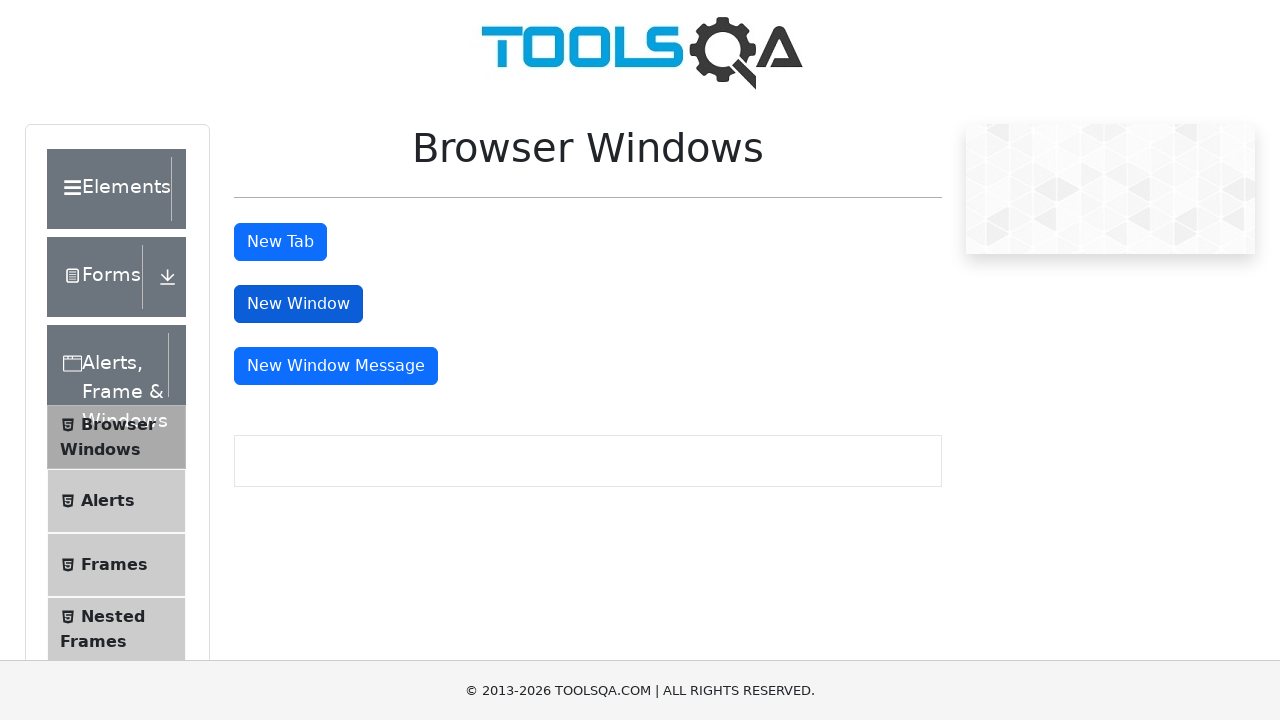

Retrieved parent window title: demosite
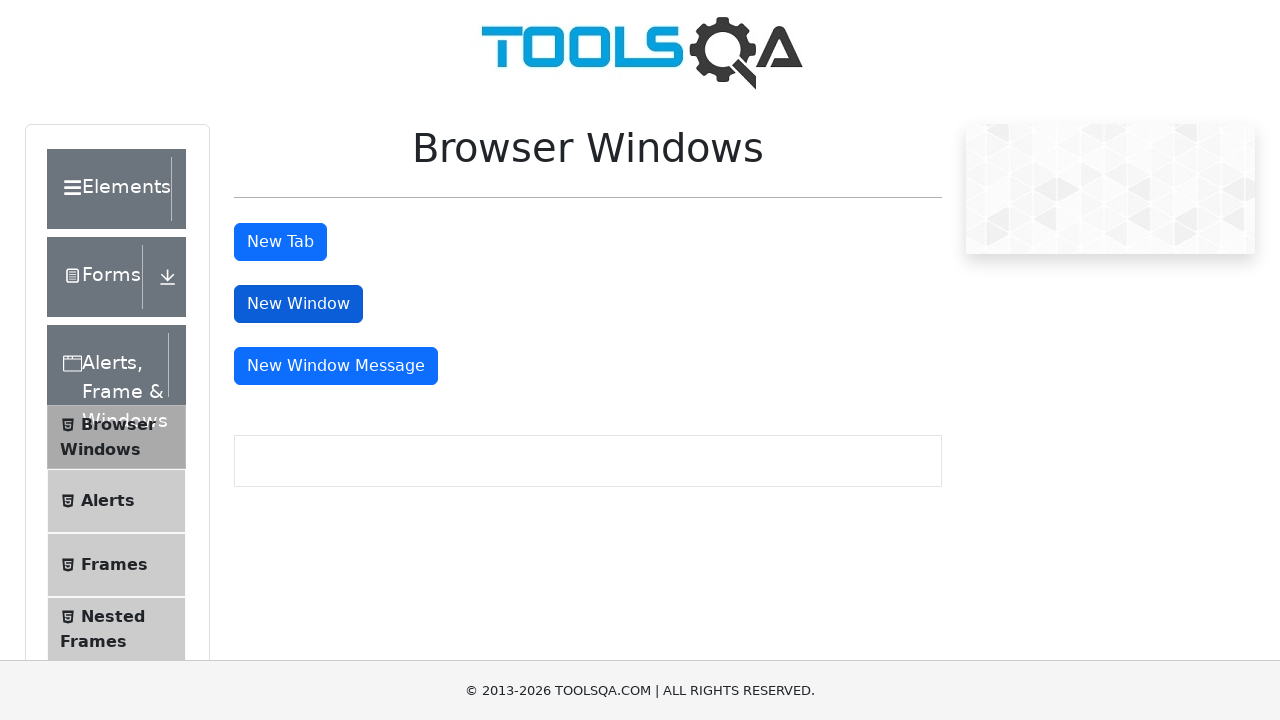

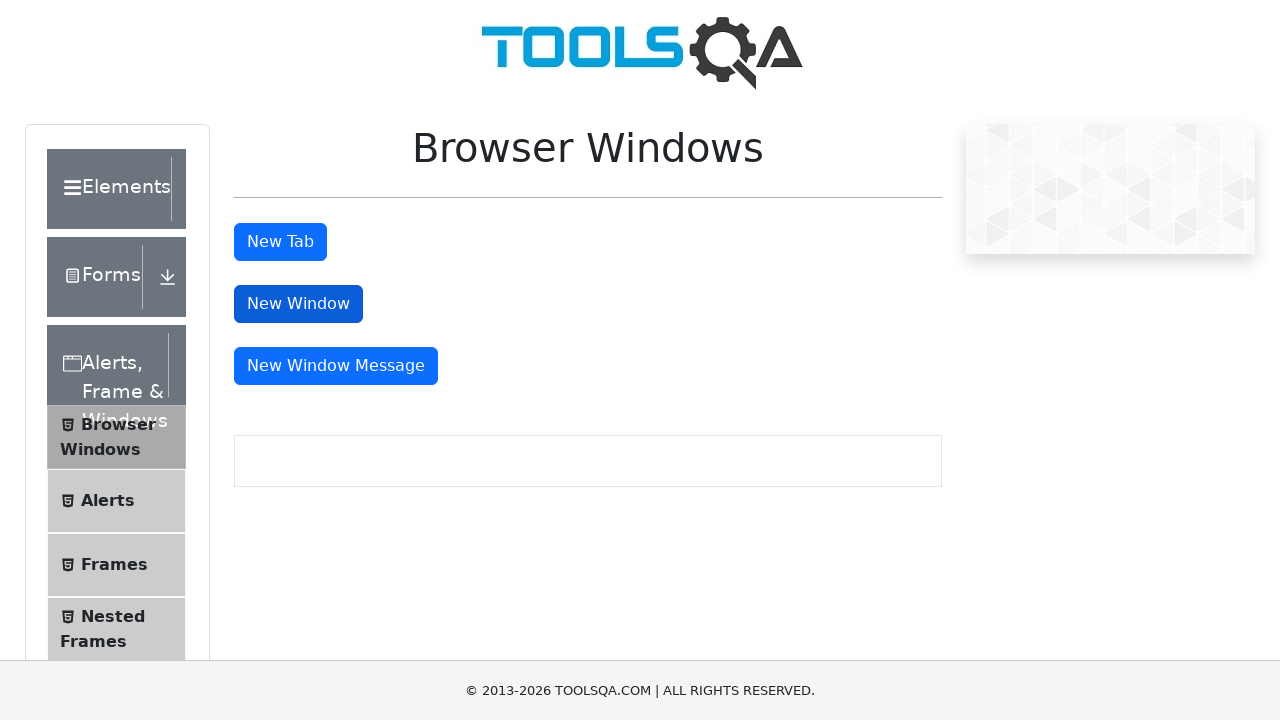